Navigates to a demo page, clicks on a broken page button, and verifies the presence of broken and valid images by checking their attributes

Starting URL: https://demo-project.wedevx.co/

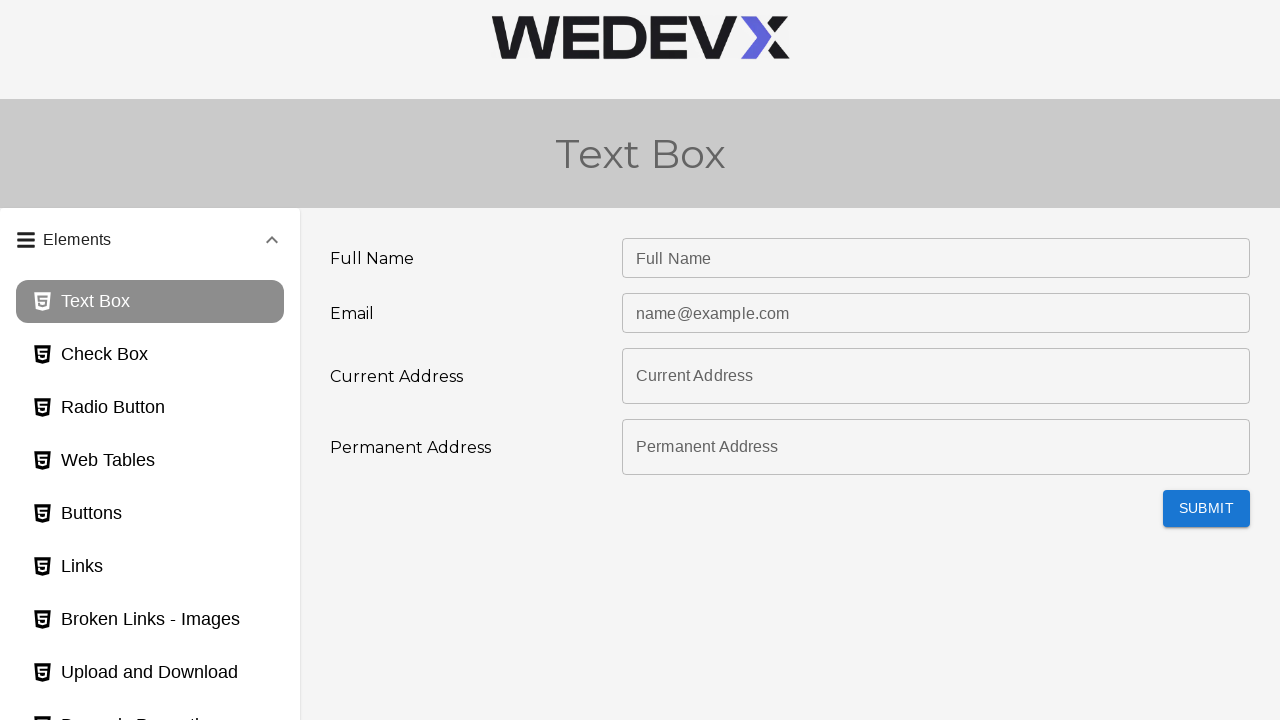

Clicked on the broken page button at (150, 620) on button#broken_page
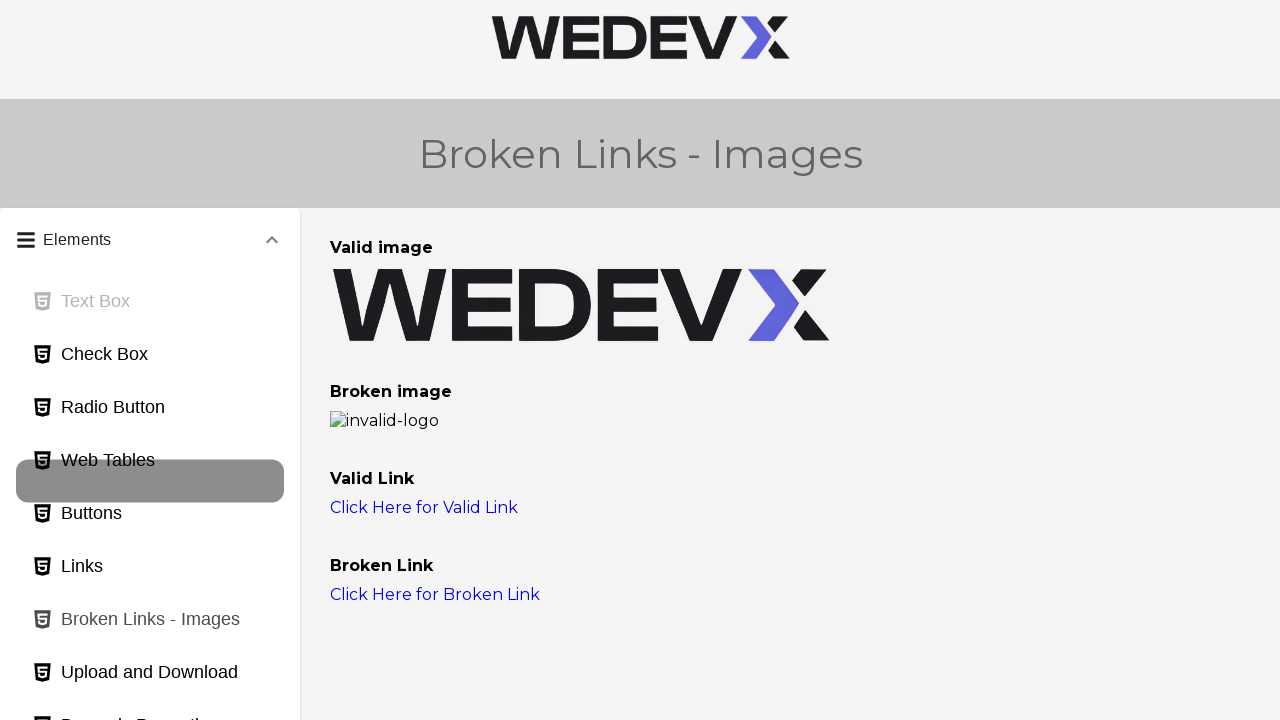

Verified broken image is present by alt attribute 'invalid-logo'
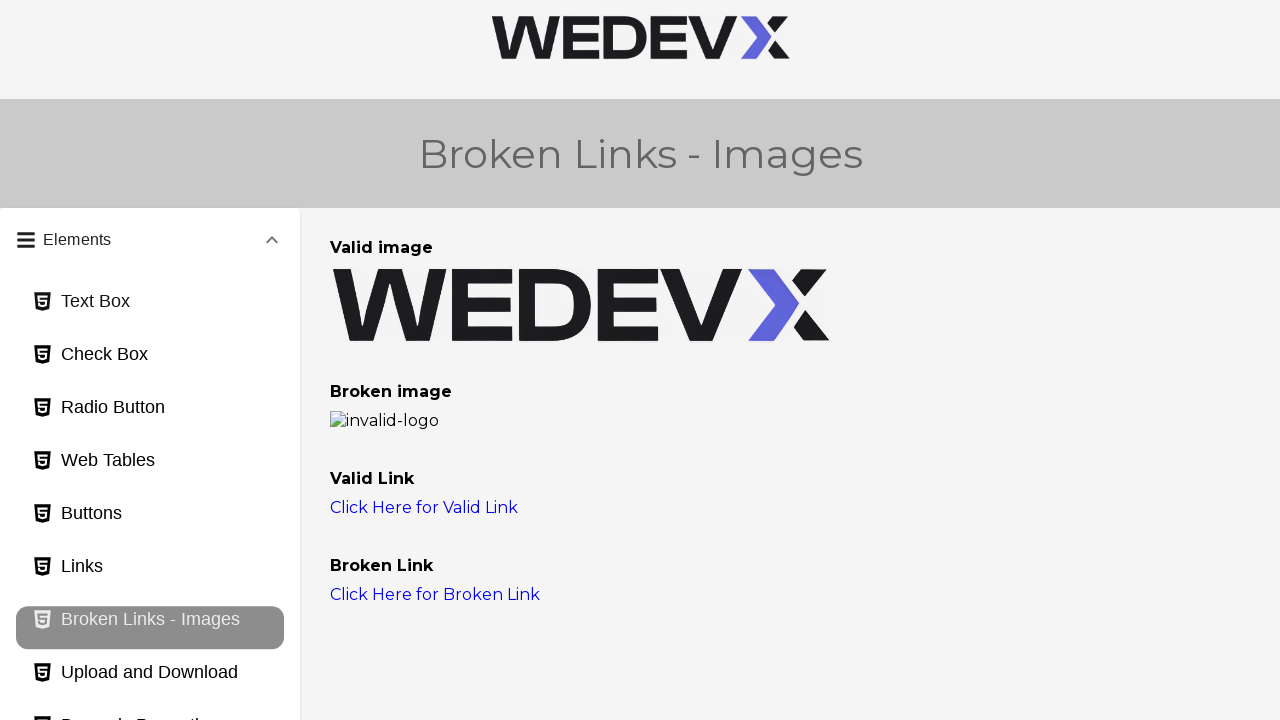

Verified valid image is present by src attribute '/image/gg.png'
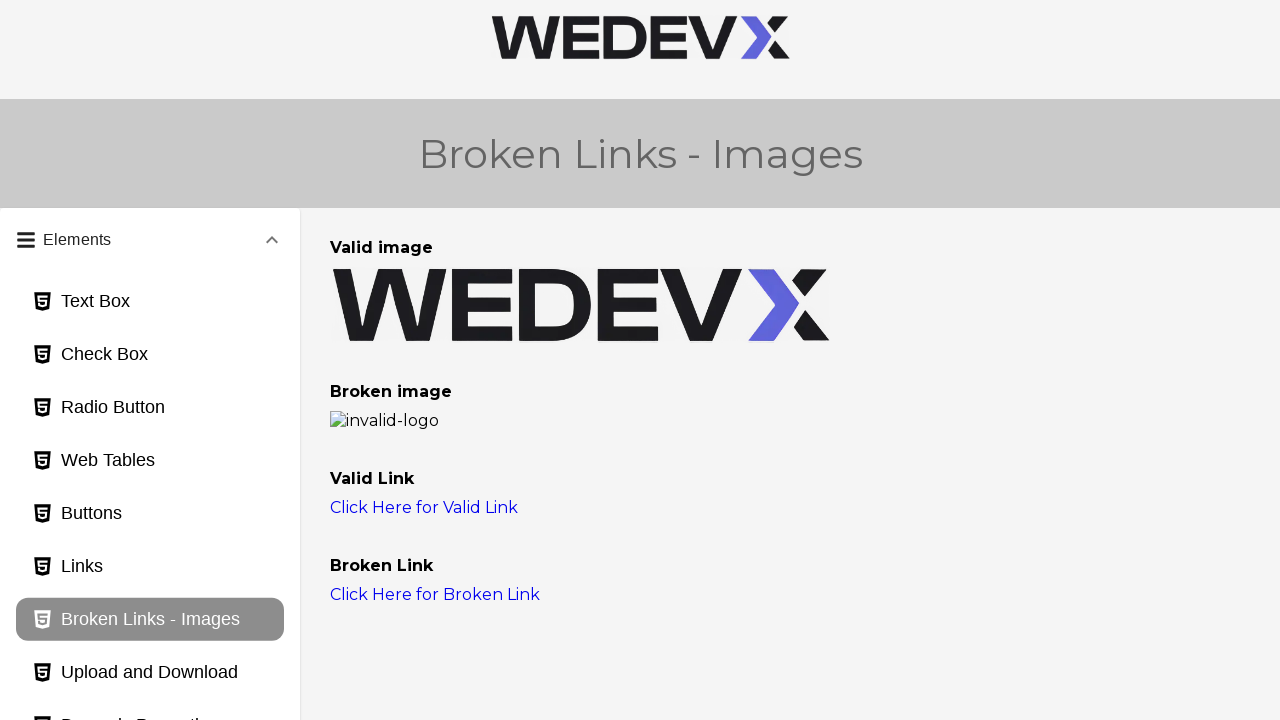

Verified link element is present with href 'https://www.wedevx.co/'
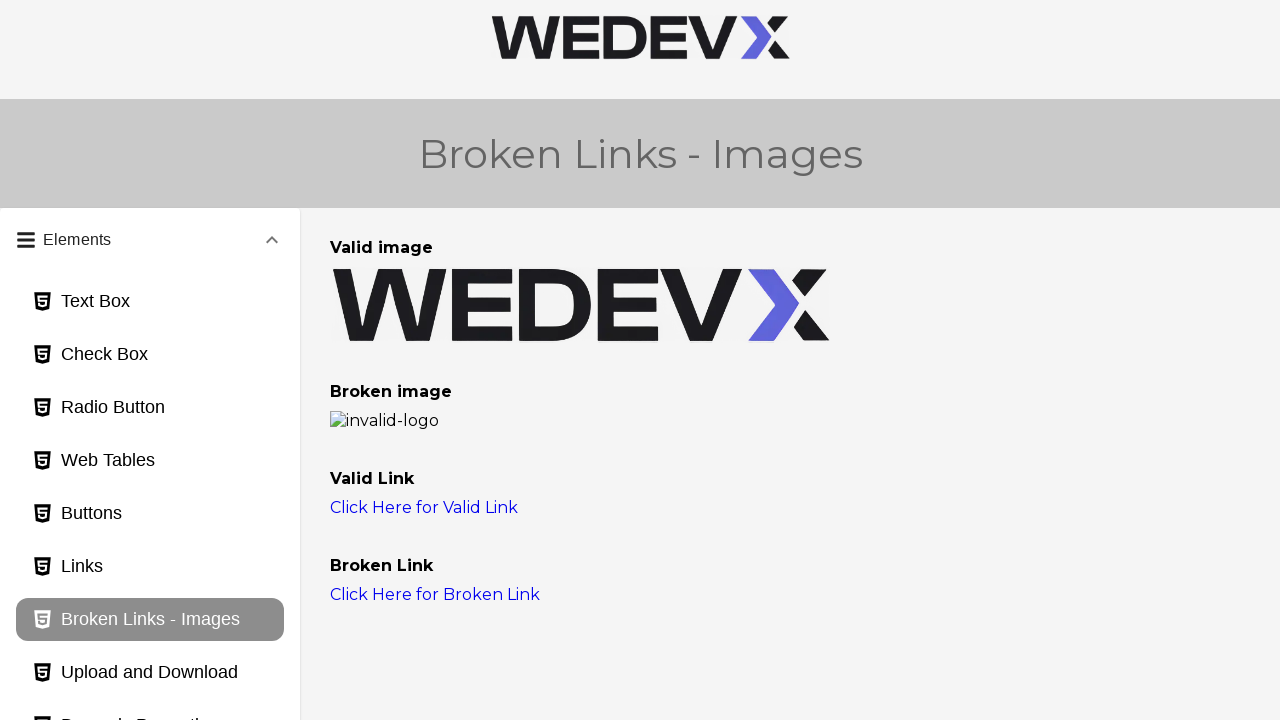

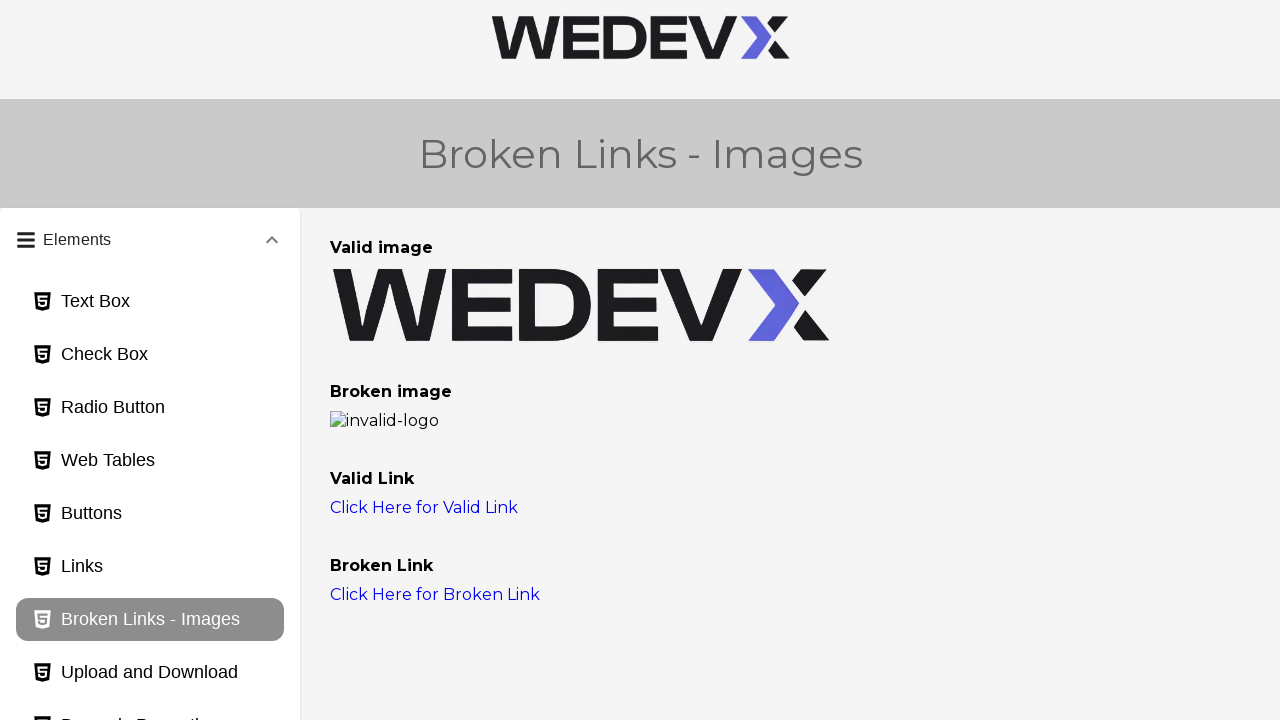